Tests date picker widget by opening the calendar, selecting a month (January), year (2023), and clicking the first available day

Starting URL: https://demoqa.com/date-picker

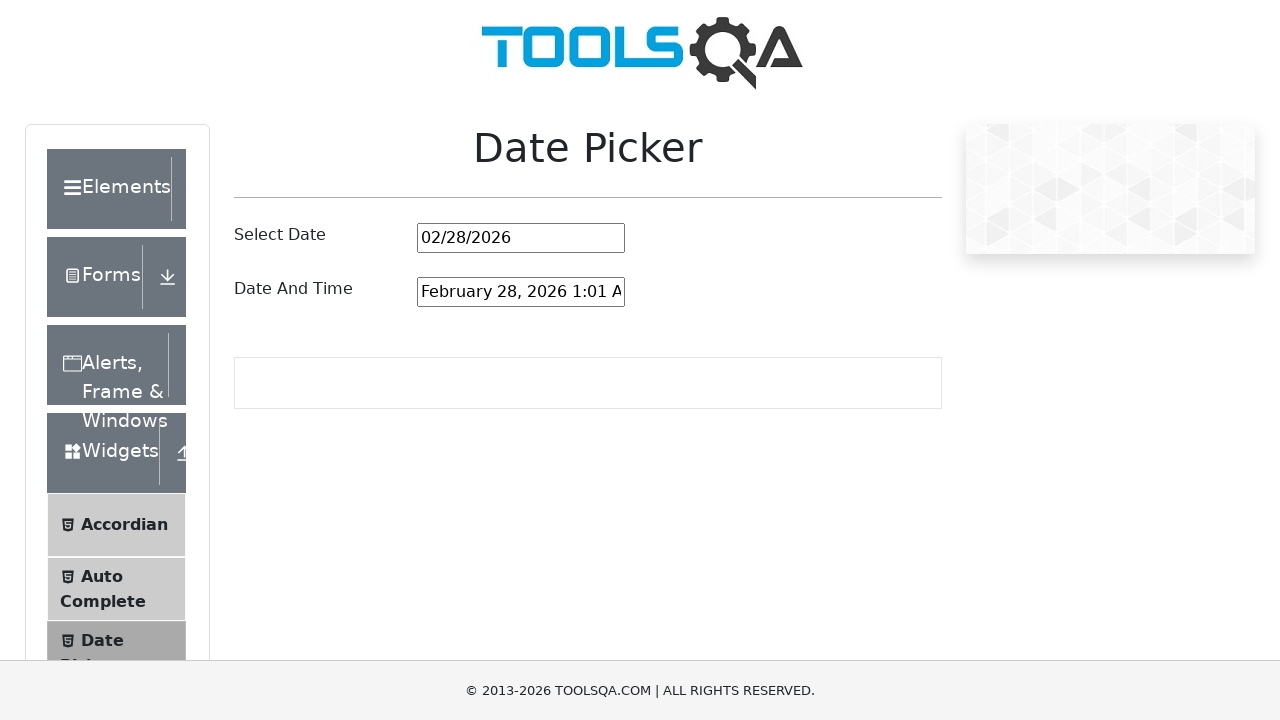

Clicked date picker input to open calendar widget at (521, 238) on #datePickerMonthYearInput
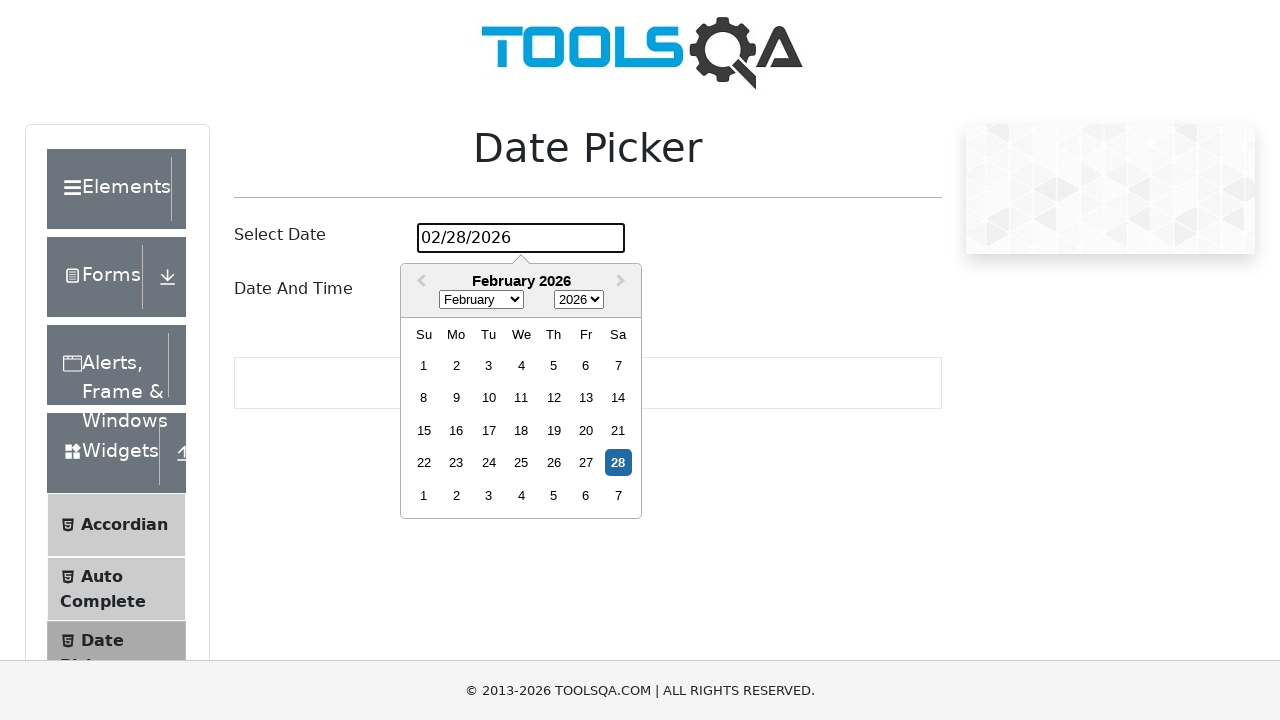

Selected January from month dropdown on .react-datepicker__month-select
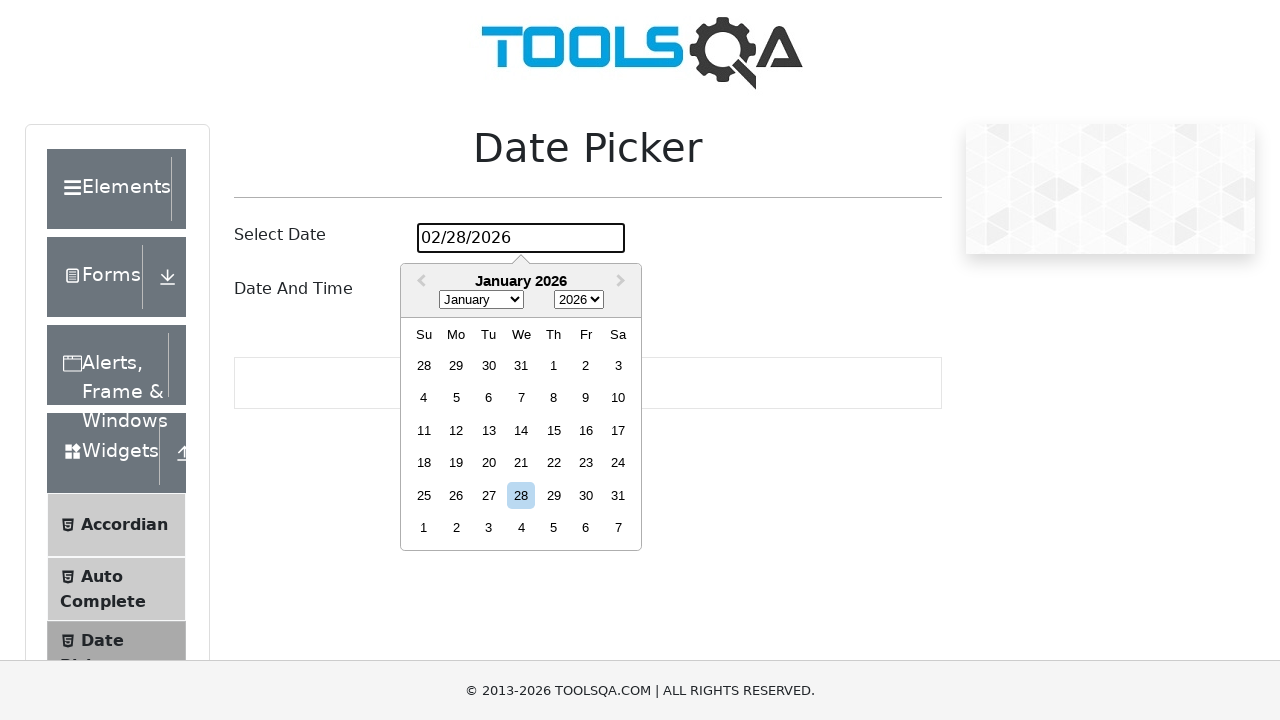

Selected 2023 from year dropdown on .react-datepicker__year-select
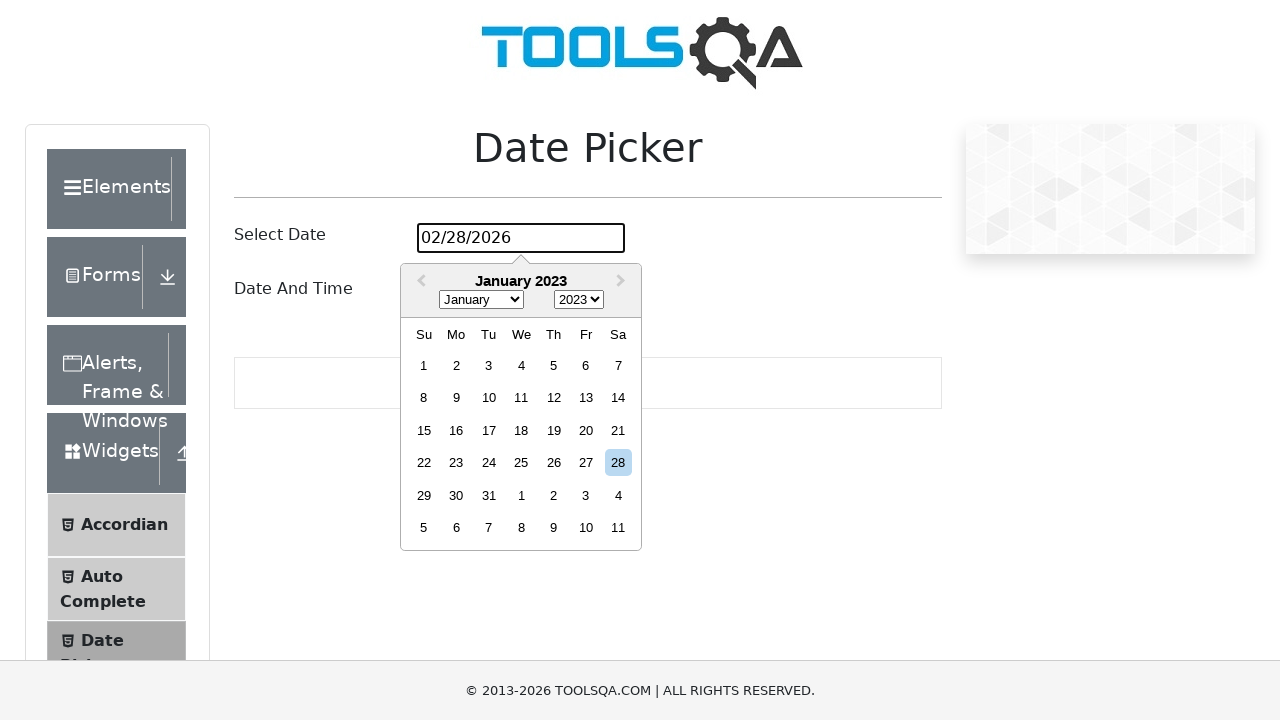

Clicked first available day in calendar at (424, 365) on .react-datepicker__day >> nth=0
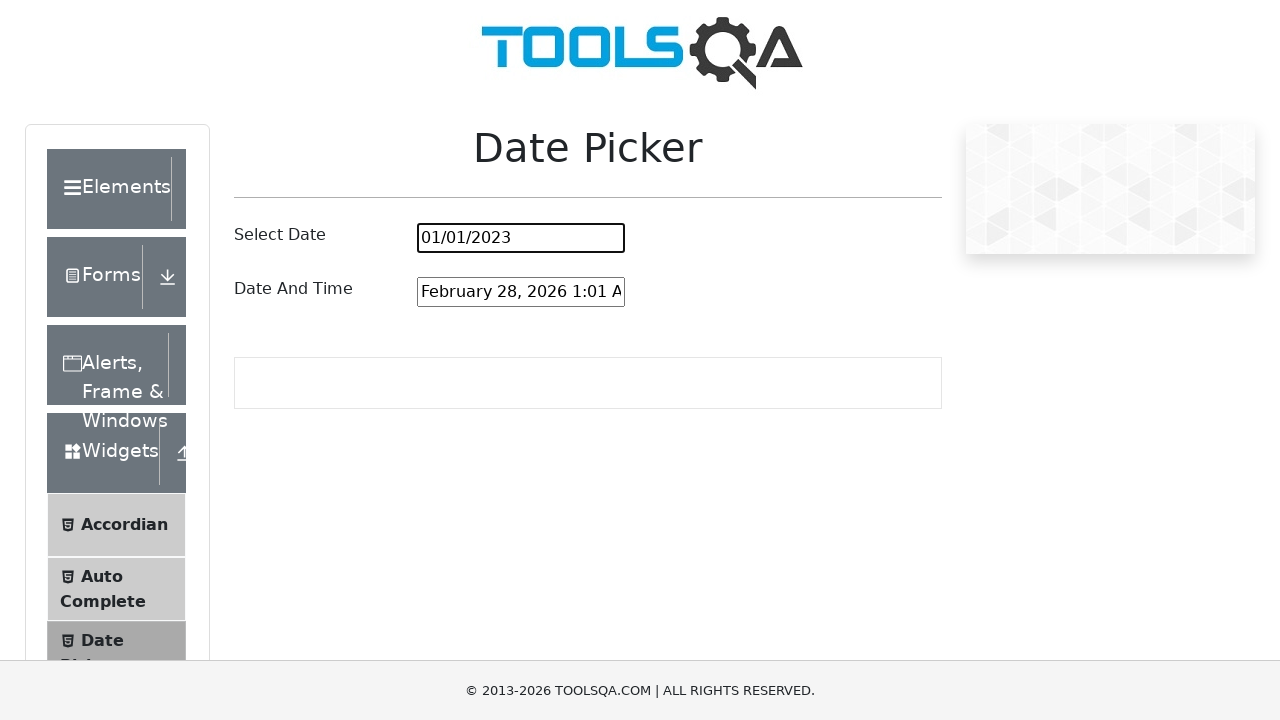

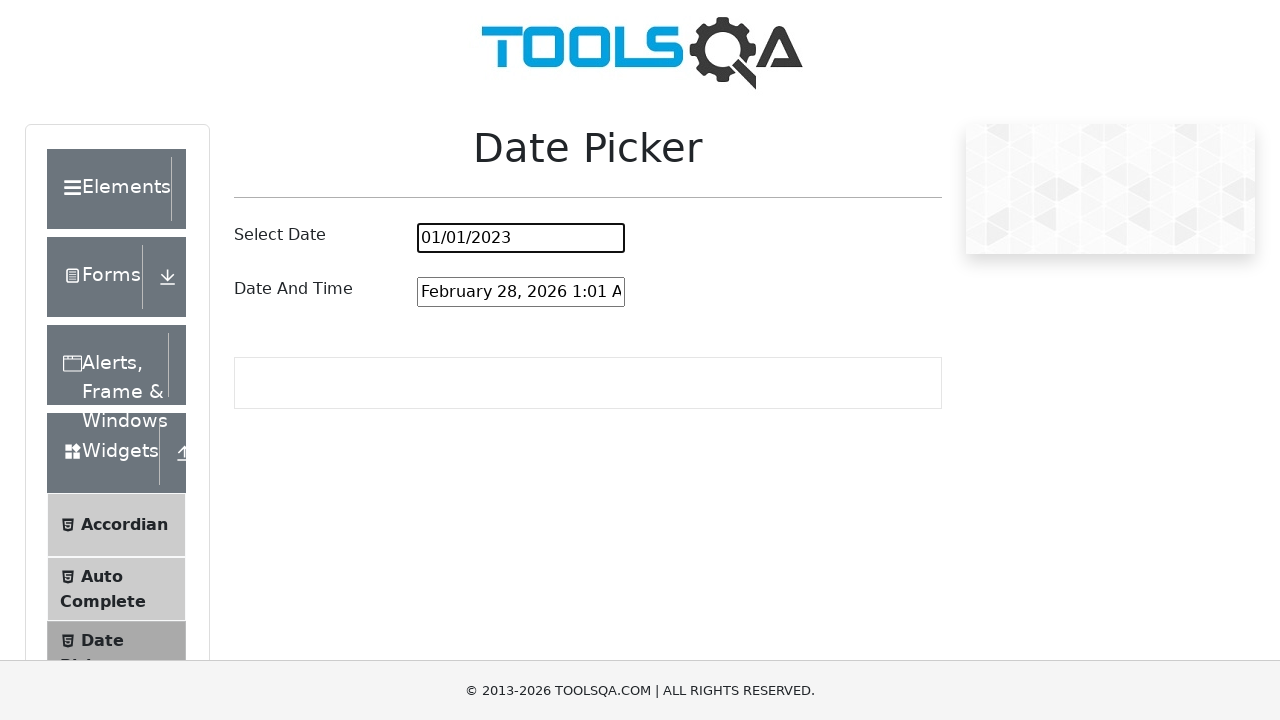